Navigates to the login page and verifies the page title is correct

Starting URL: https://the-internet.herokuapp.com/

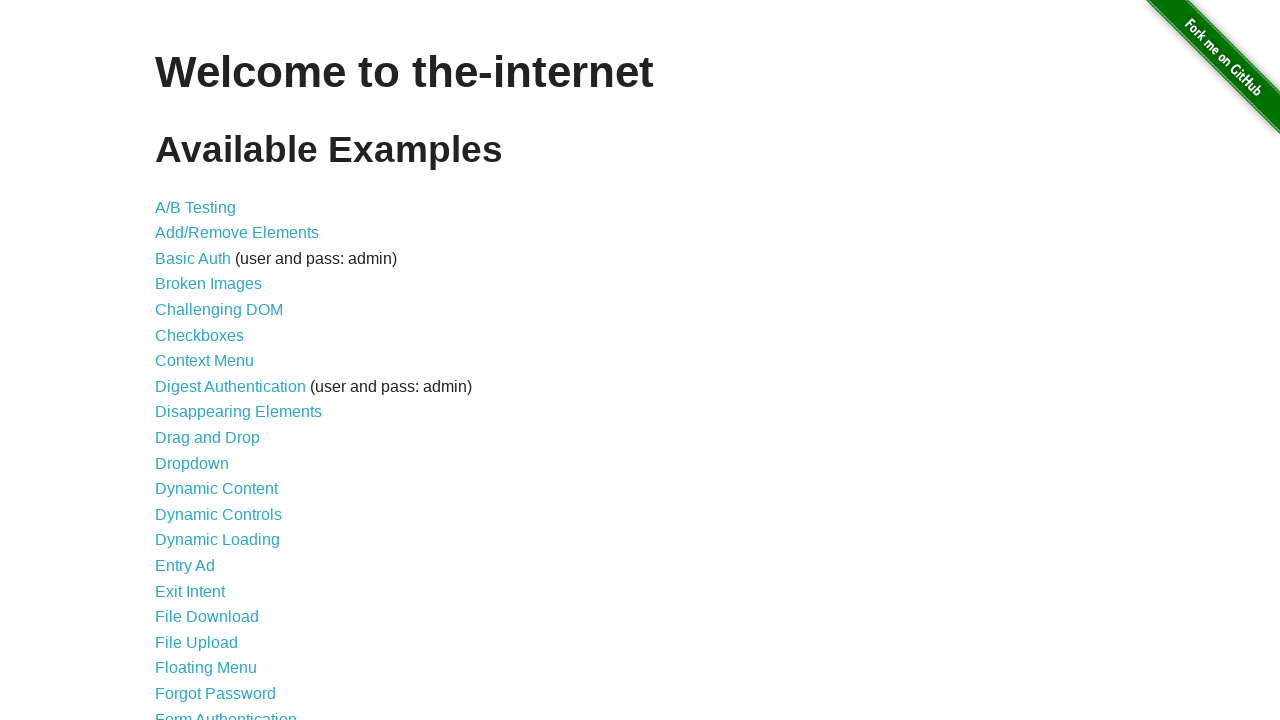

Clicked on Form Authentication link at (226, 712) on xpath=//*[@id="content"]/ul/li[21]/a
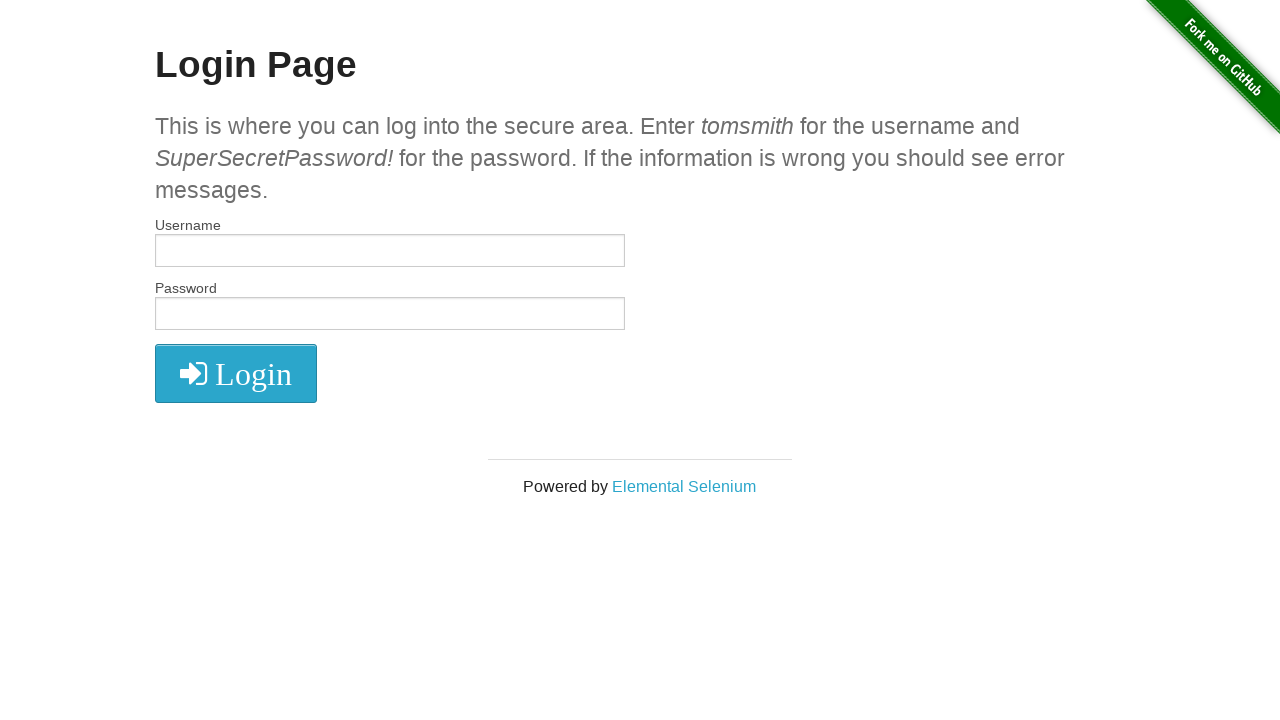

Login page loaded - heading element found
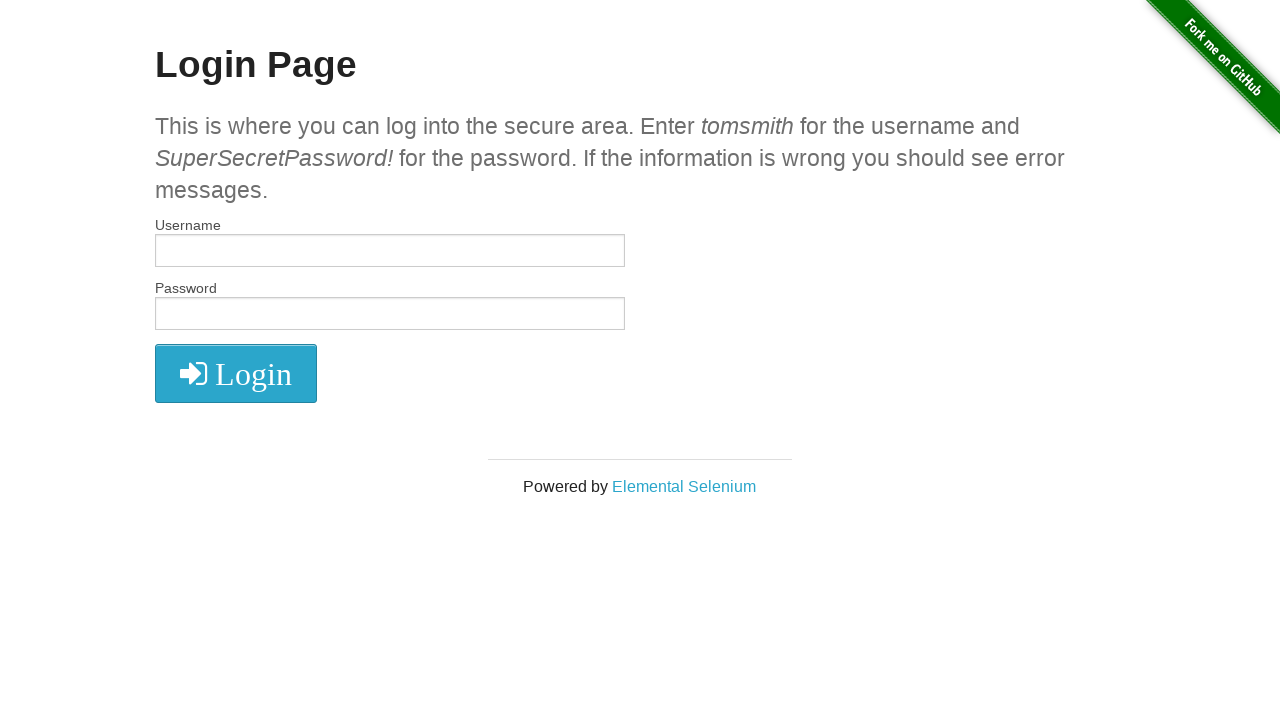

Verified page title is 'The Internet'
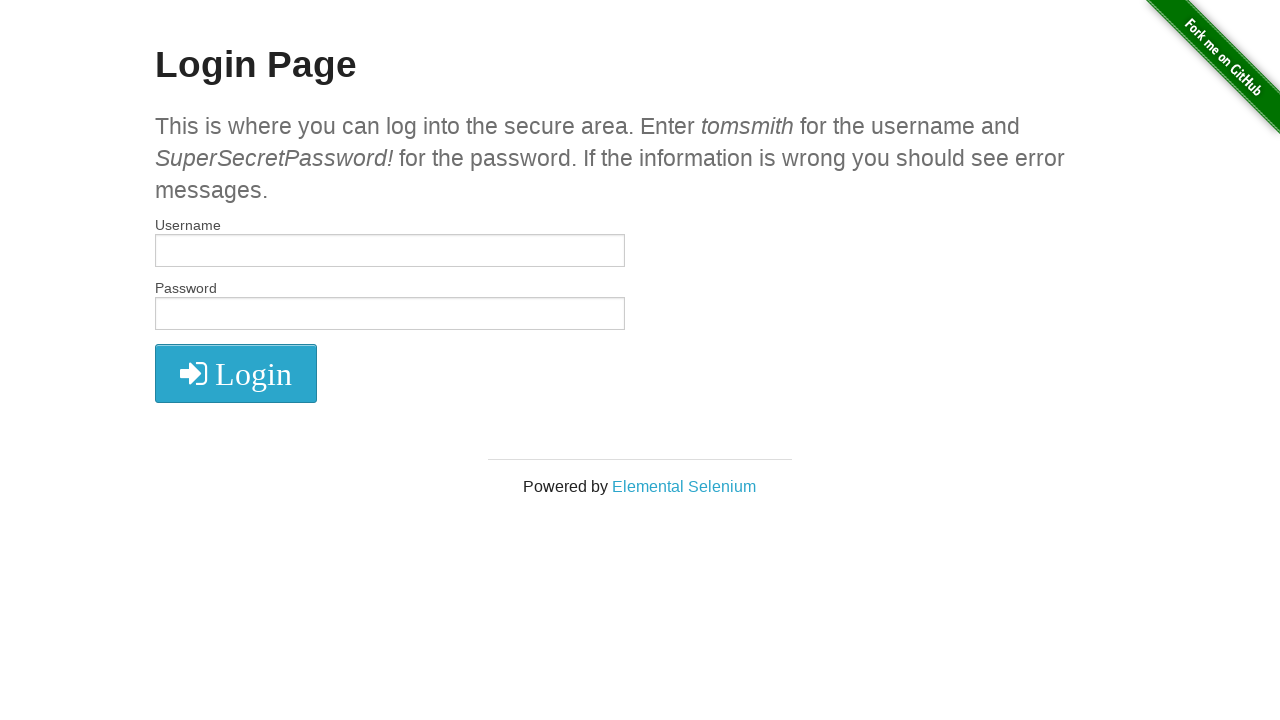

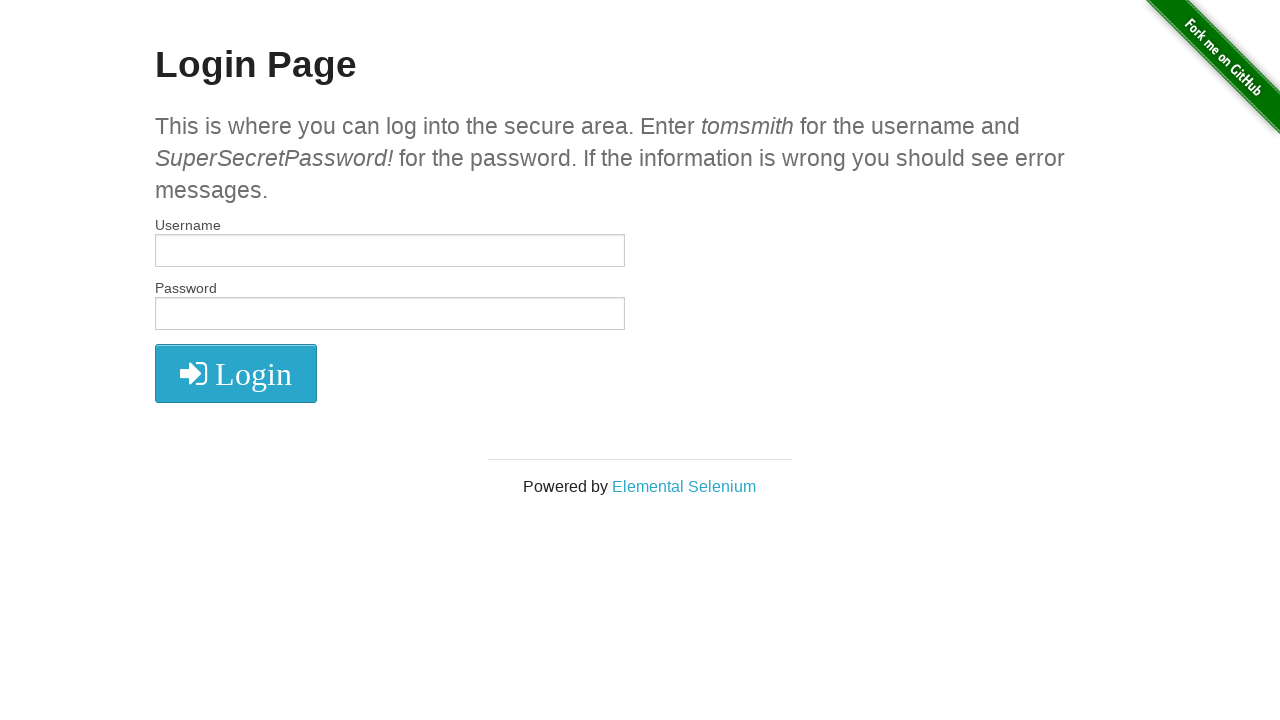